Navigates to Flipkart homepage and takes a screenshot of the page

Starting URL: https://www.flipkart.com/

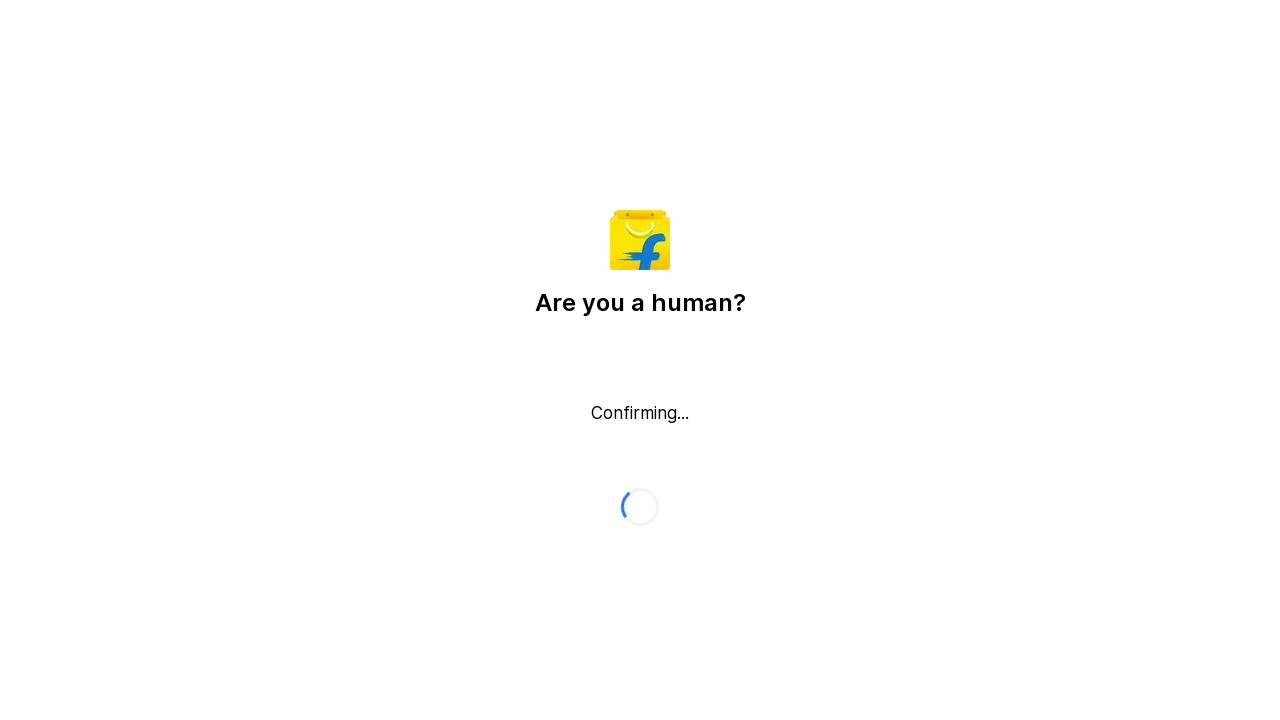

Waited for page to fully load with networkidle state
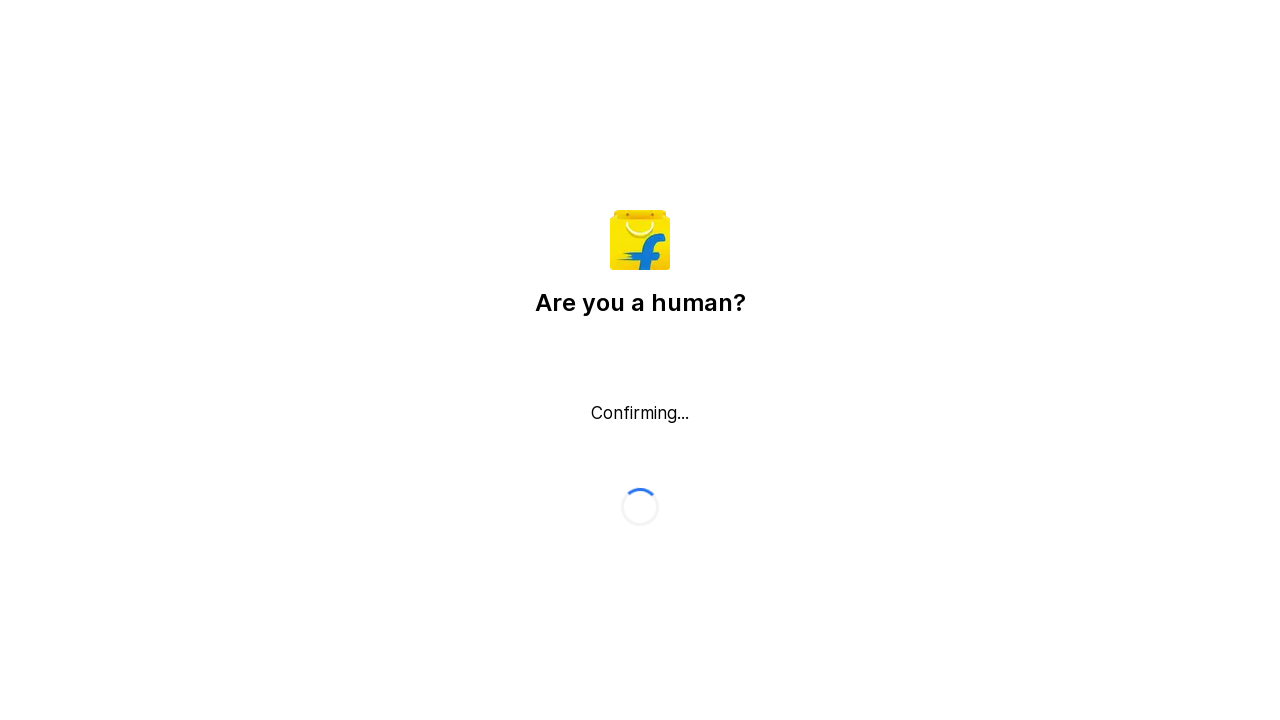

Took screenshot of Flipkart homepage
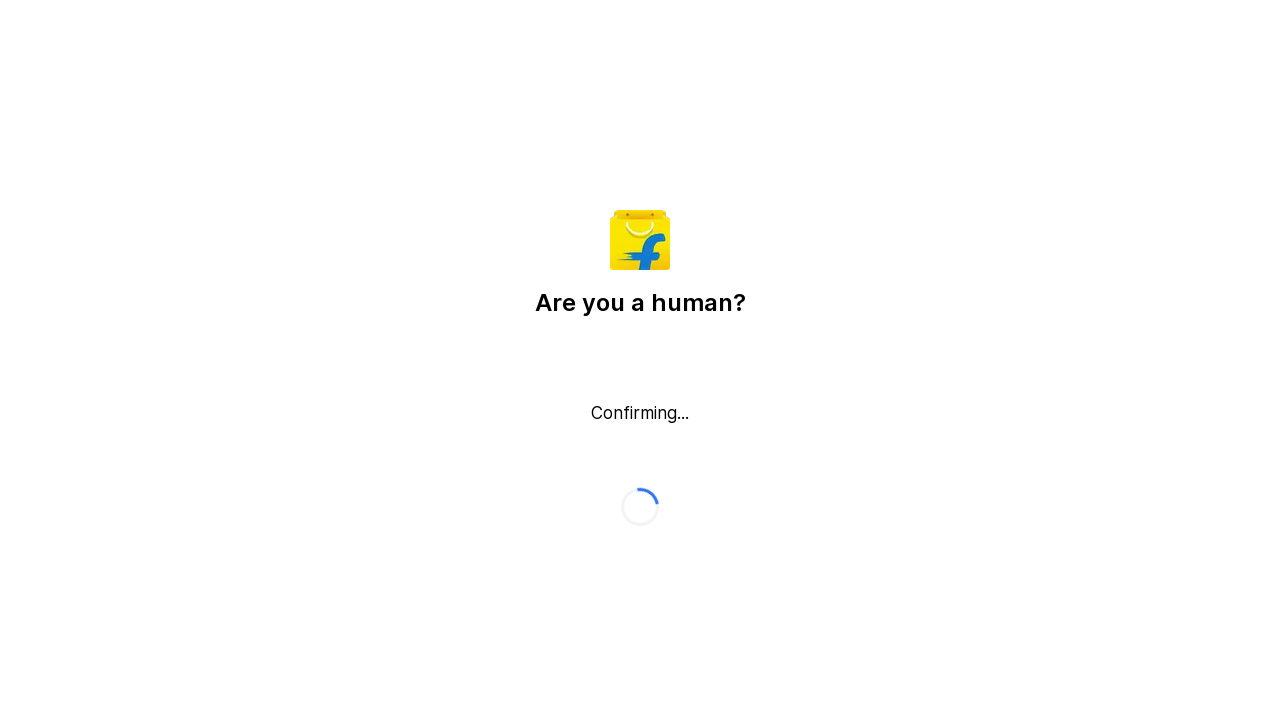

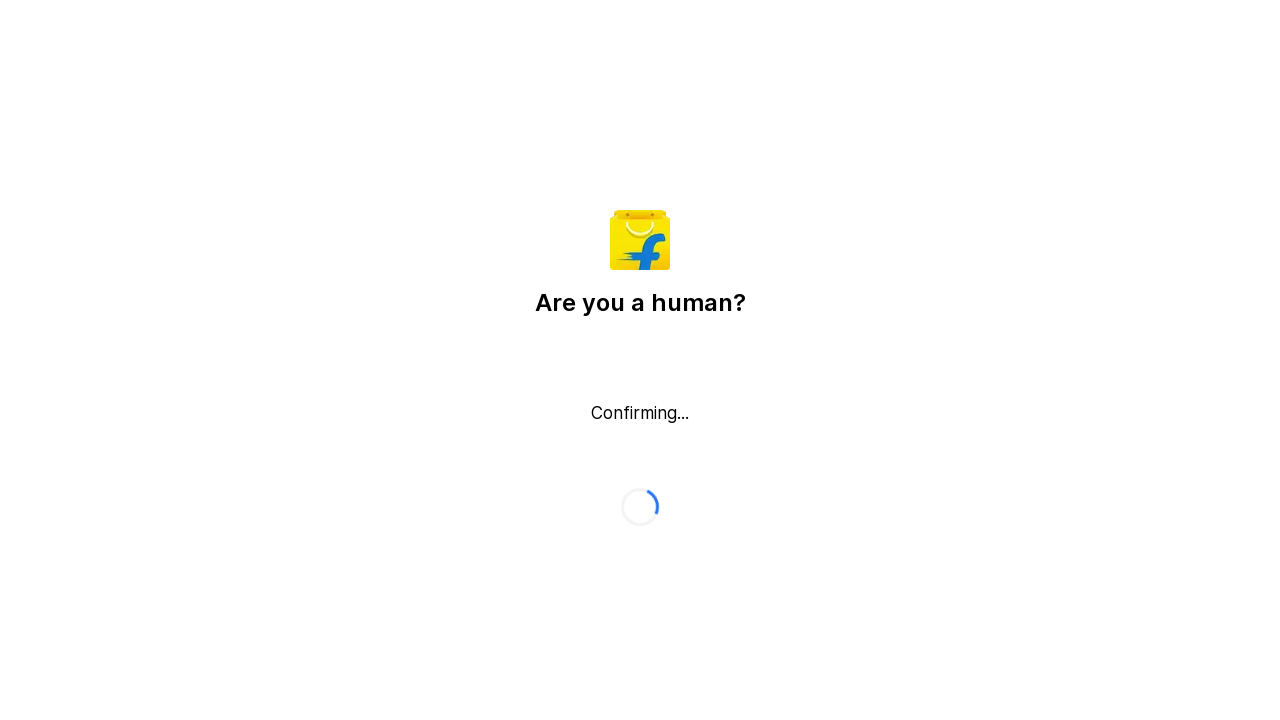